Navigates to an e-commerce practice site and clicks the plus button to increase product quantity

Starting URL: https://rahulshettyacademy.com/seleniumPractise/#/

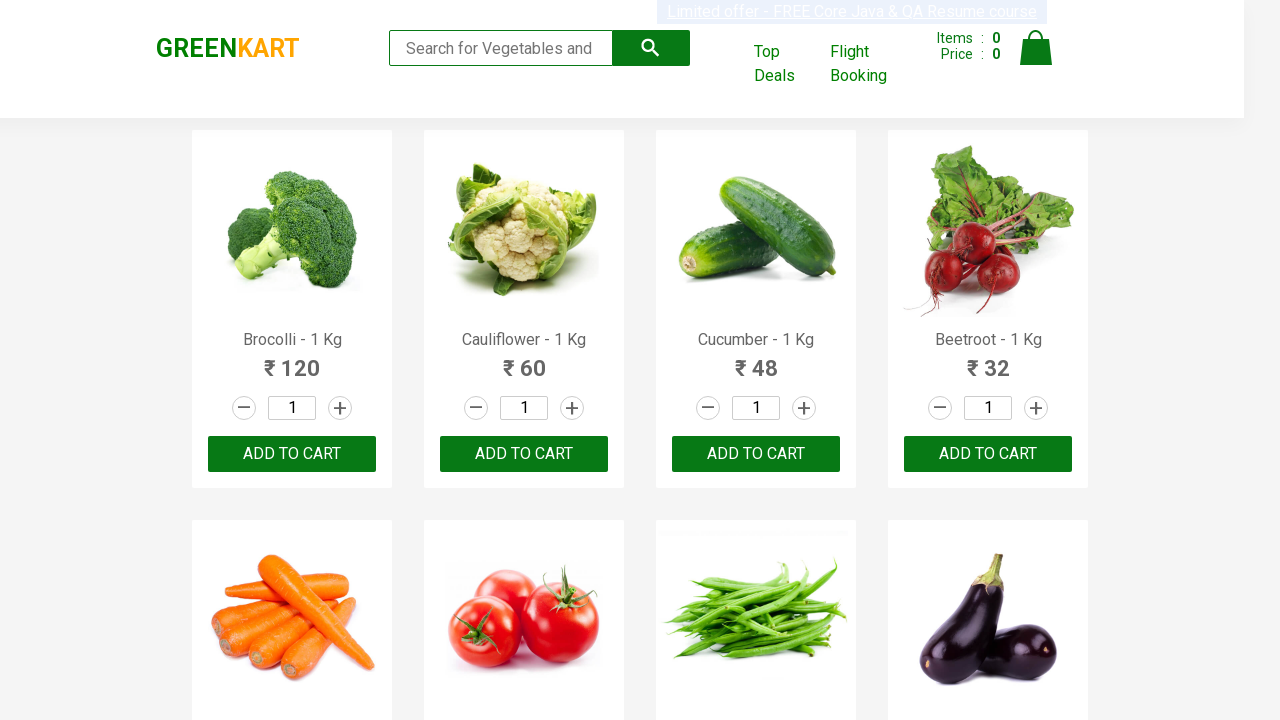

Clicked the plus button to increase product quantity at (340, 408) on xpath=//a[text()='+']
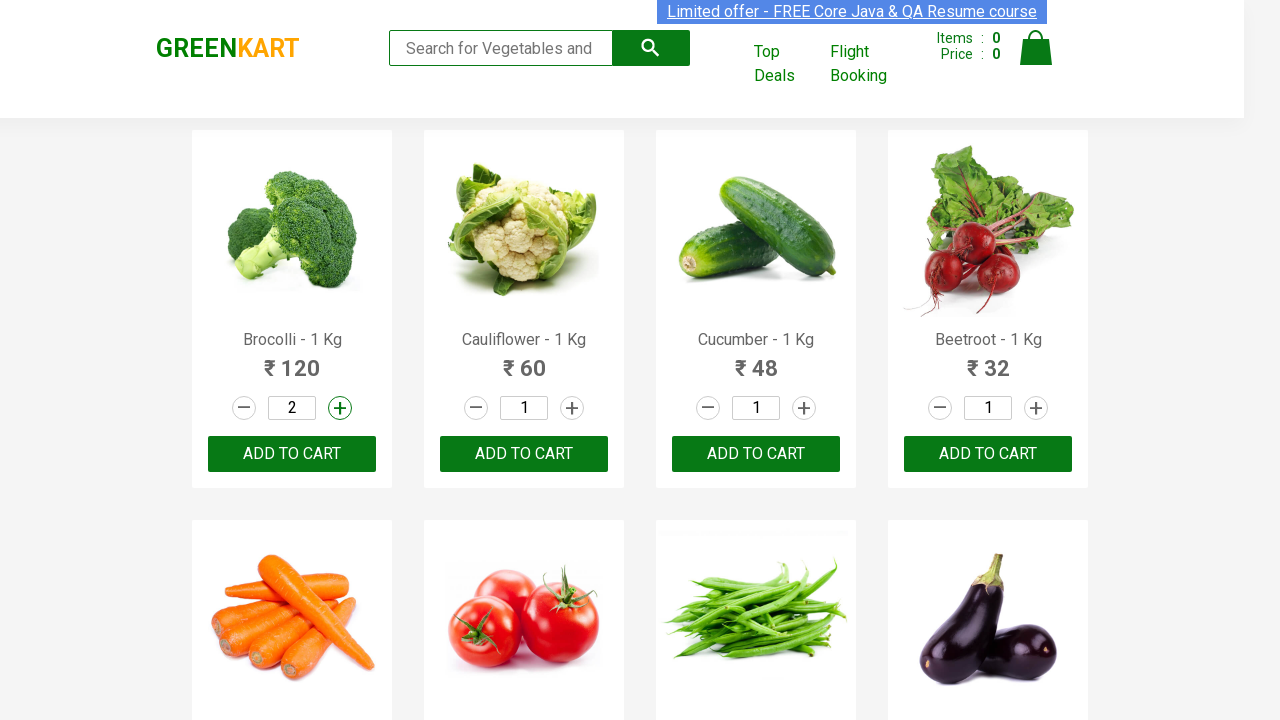

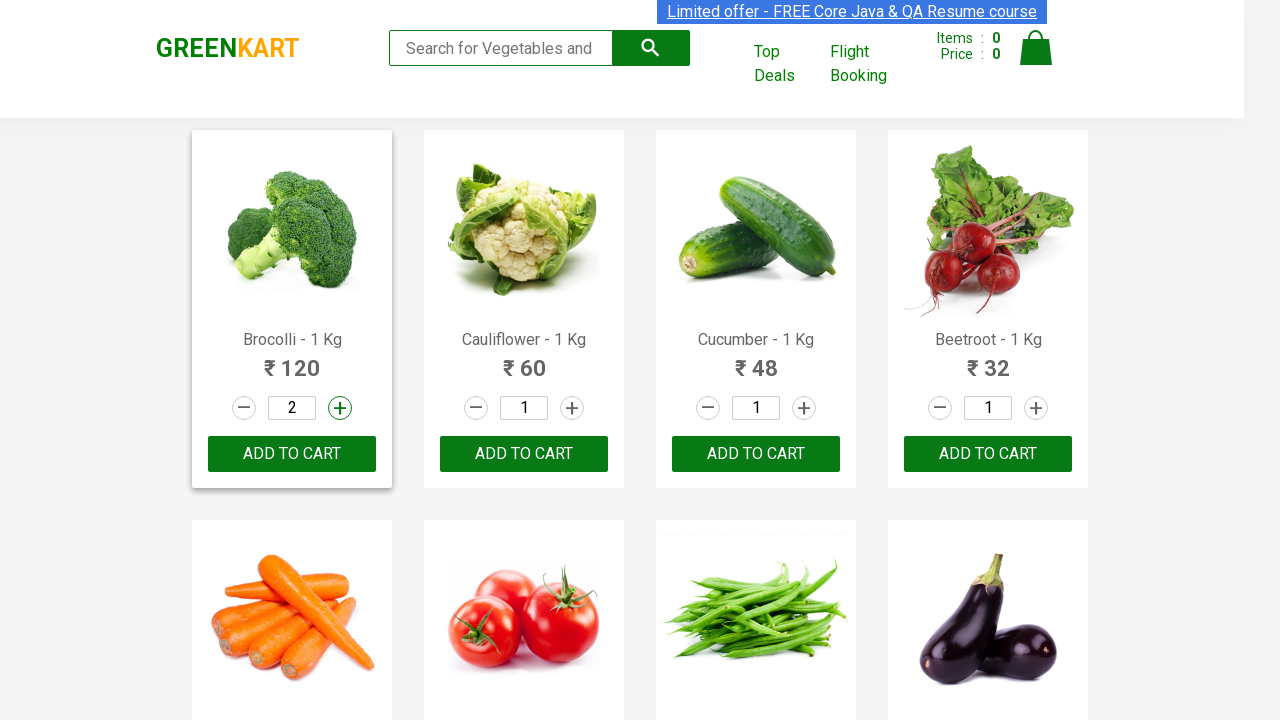